Tests that entering a number above 100 shows the correct error message "Number is too big"

Starting URL: https://kristinek.github.io/site/tasks/enter_a_number

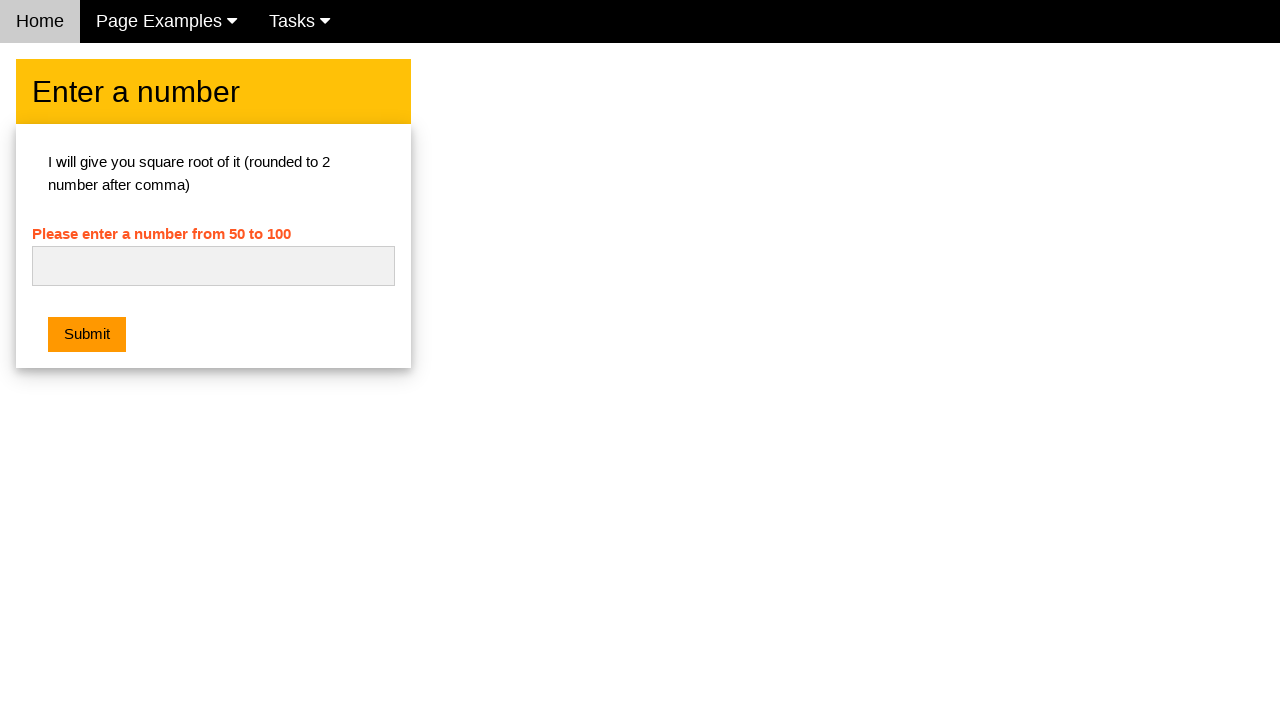

Clicked on the number input field at (213, 266) on #numb
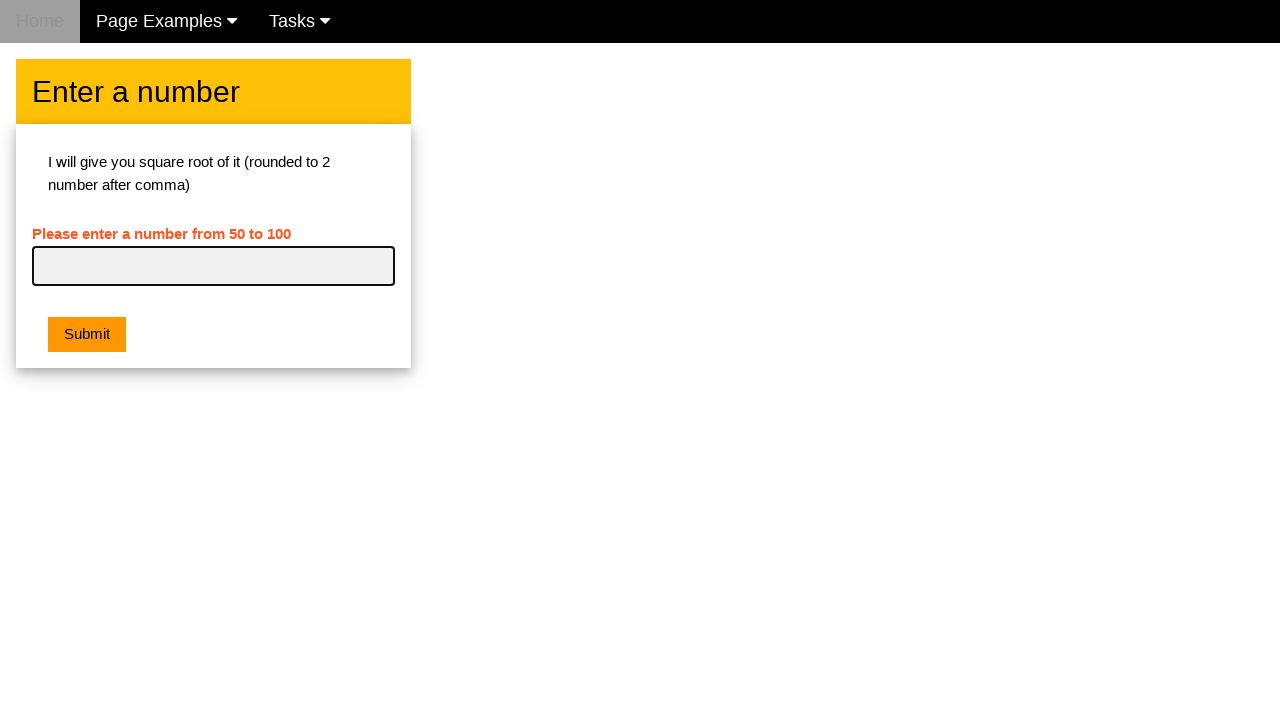

Entered number '101' (above 100) into the input field on #numb
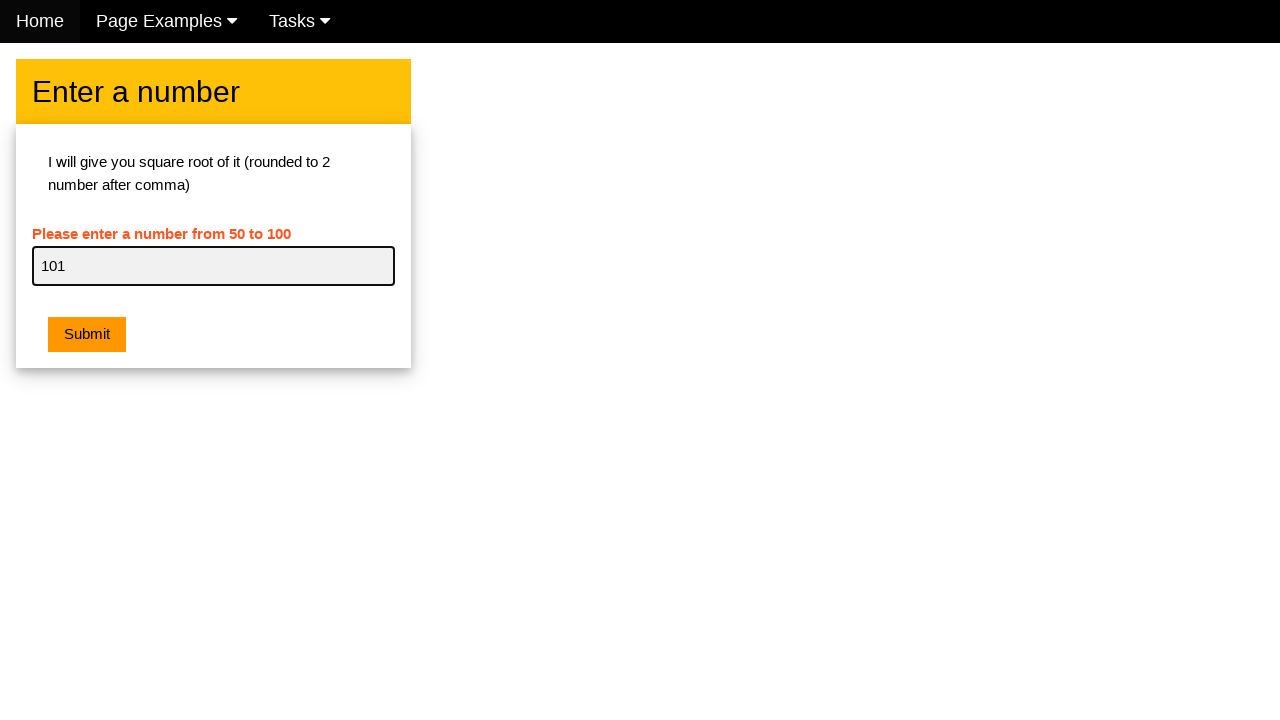

Clicked the submit button at (87, 335) on button
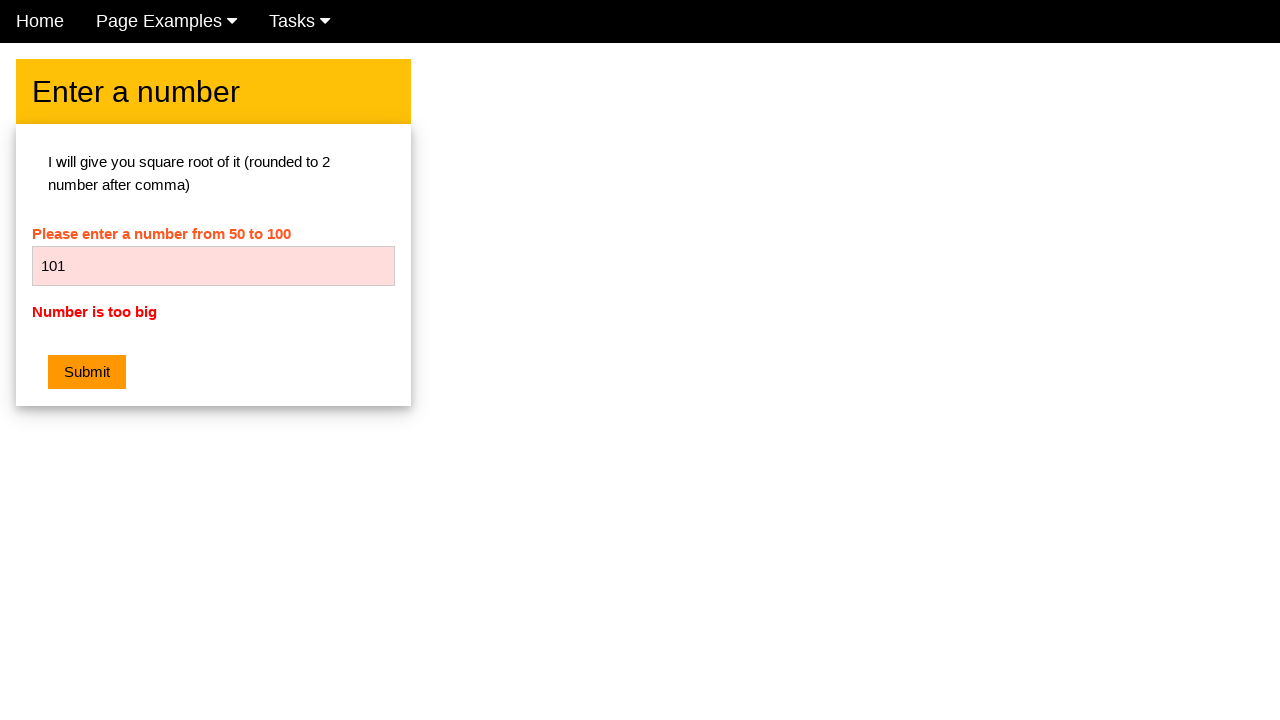

Waited for error message to become visible
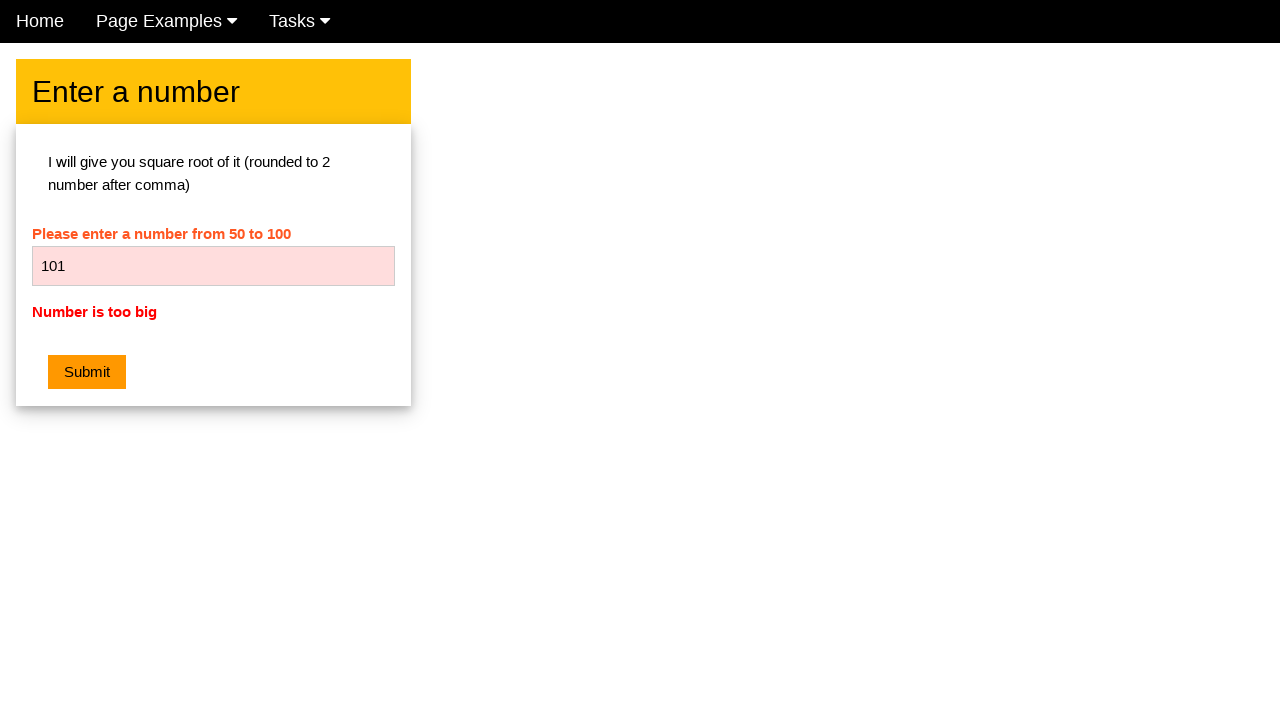

Verified error message displays 'Number is too big'
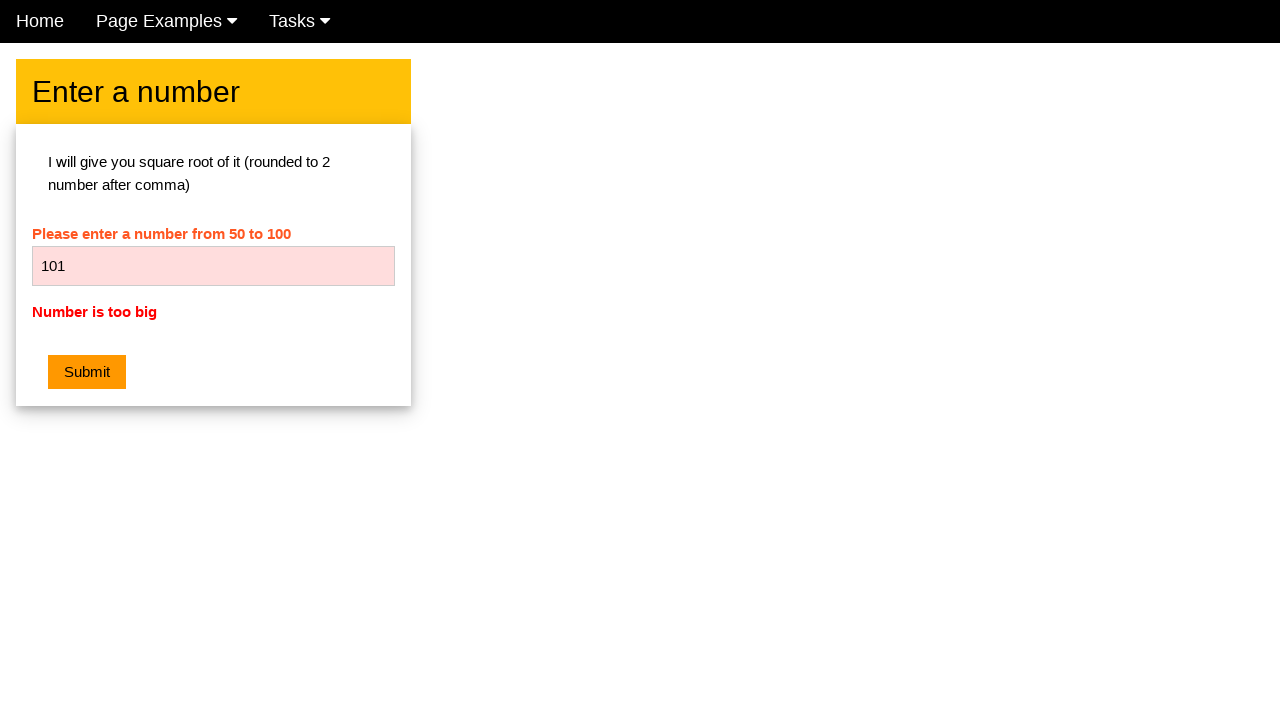

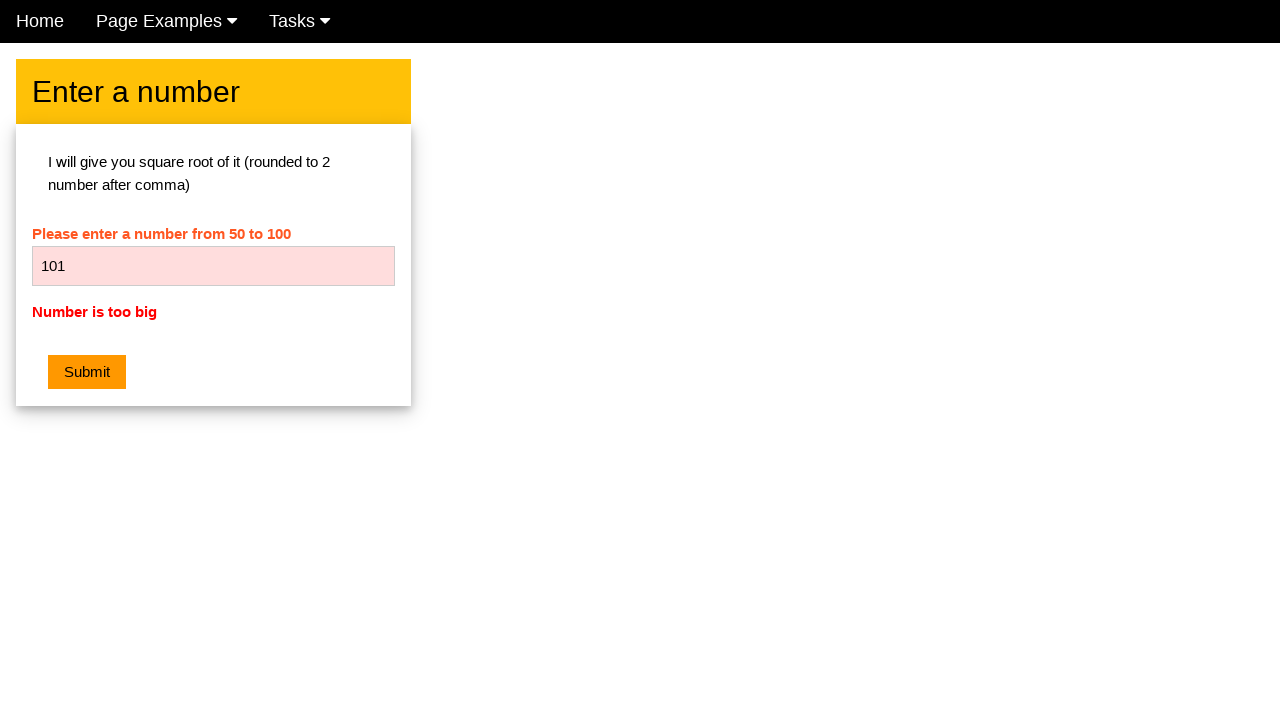